Tests navigating to the weekly top posts page, clicking on the first post, and verifying that the post title and URL match the link clicked.

Starting URL: https://dev.to/

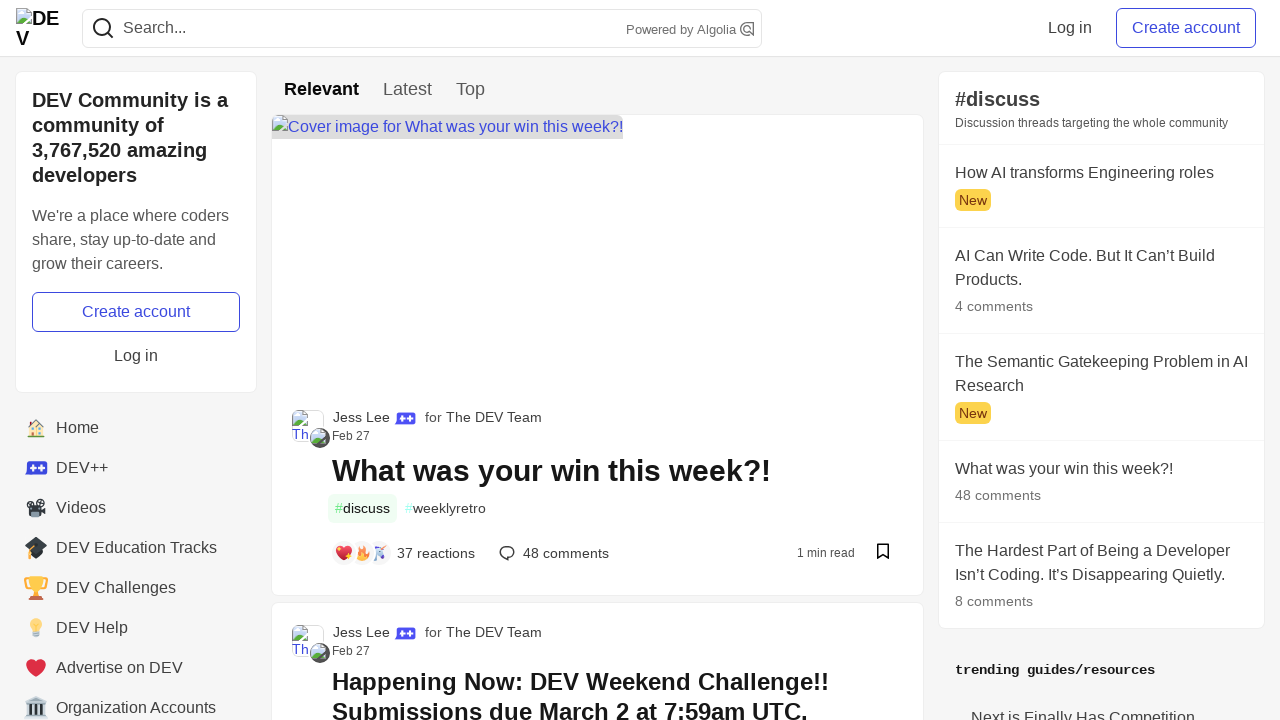

Clicked on 'Week' link to view top posts of the week at (470, 90) on a[href='/top/week']
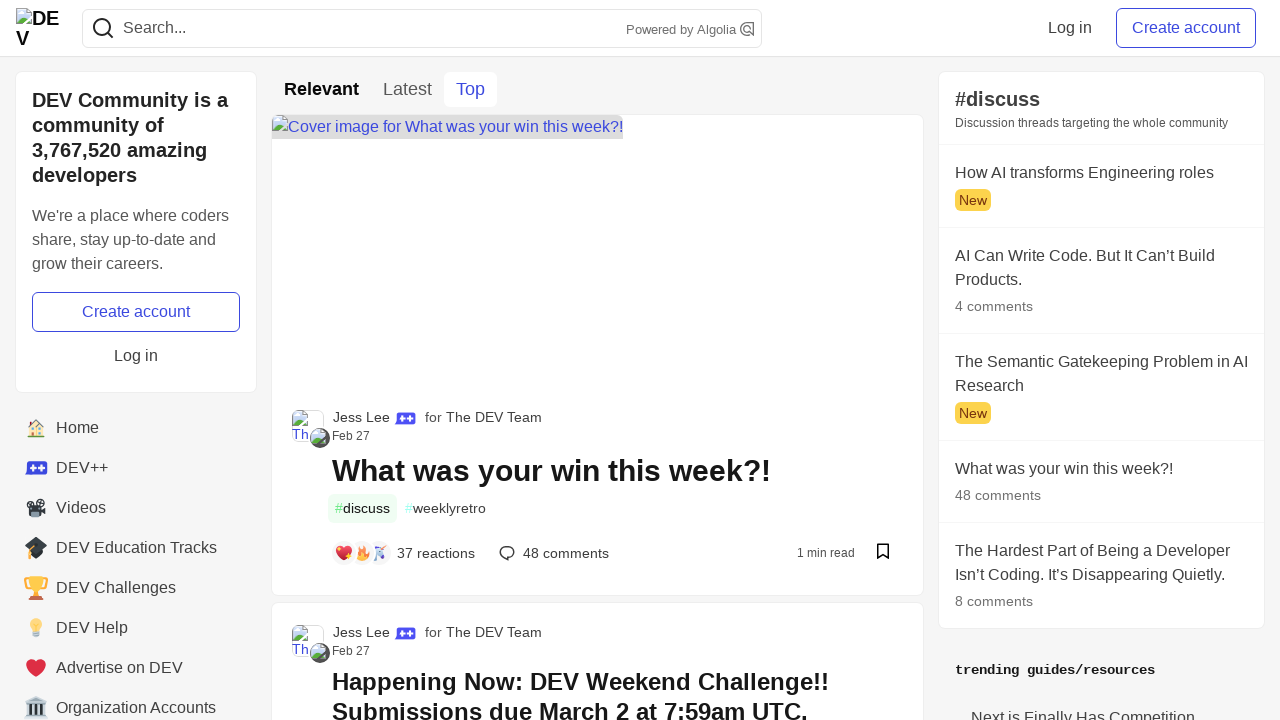

Navigated to weekly top posts page at https://dev.to/top/week
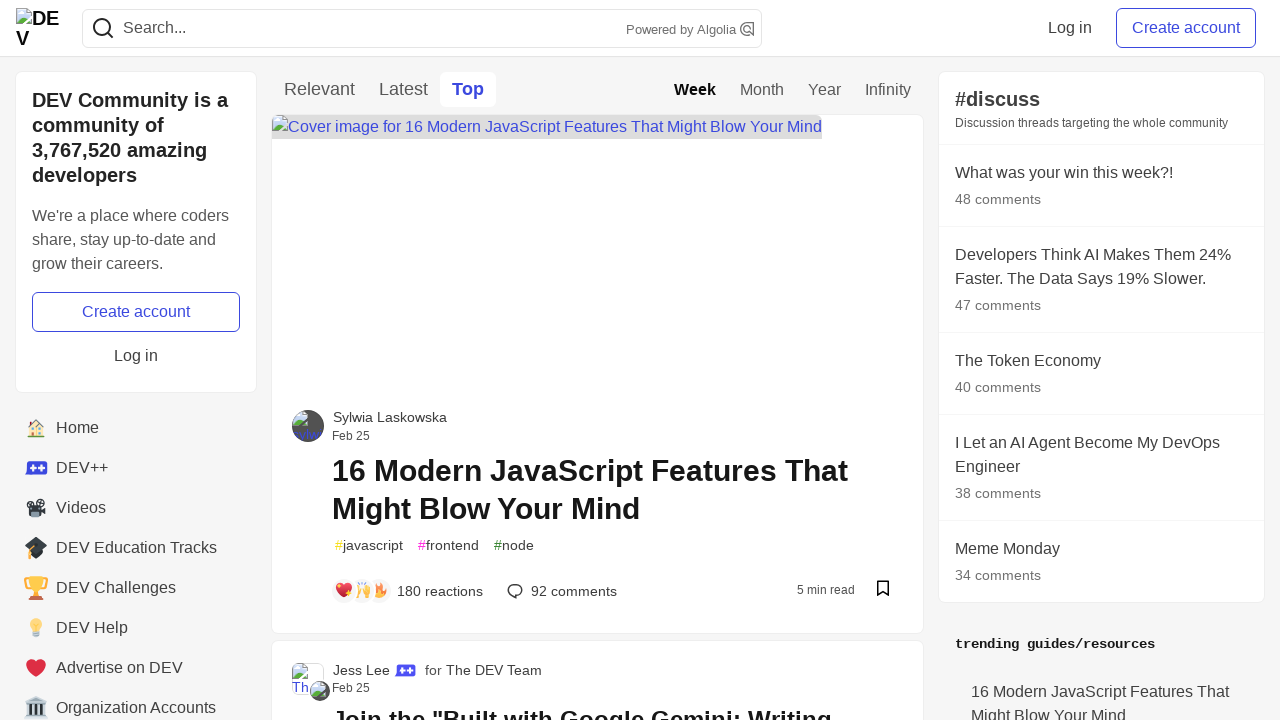

Located the first post element
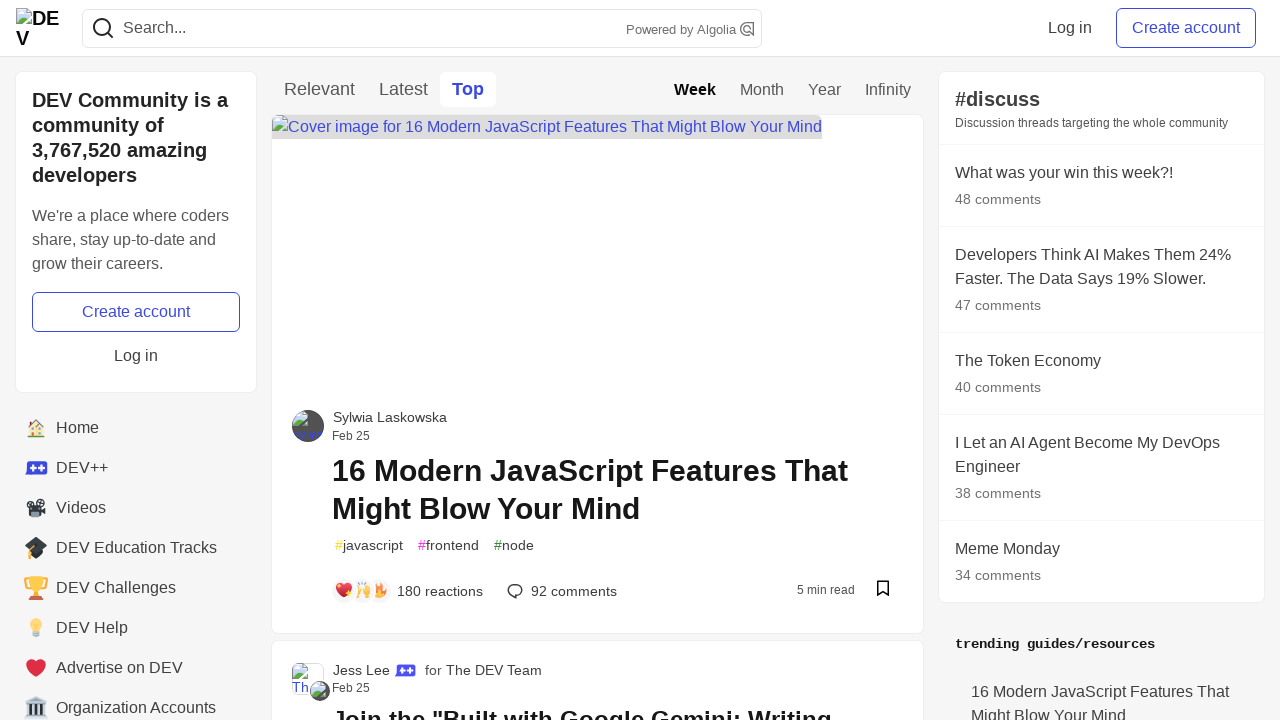

Retrieved first post title: '
          16 Modern JavaScript Features That Might Blow Your Mind
        '
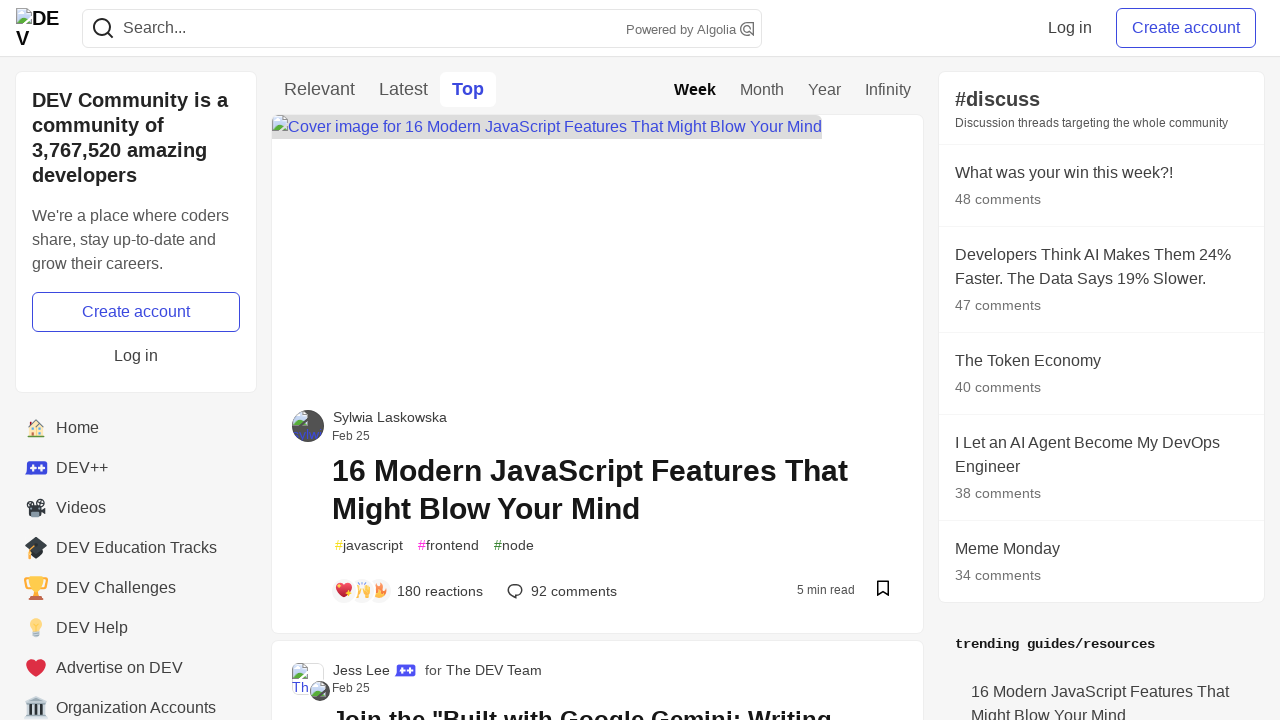

Retrieved first post link: 'https://dev.to/sylwia-lask/16-modern-javascript-features-that-might-blow-your-mind-4h5e'
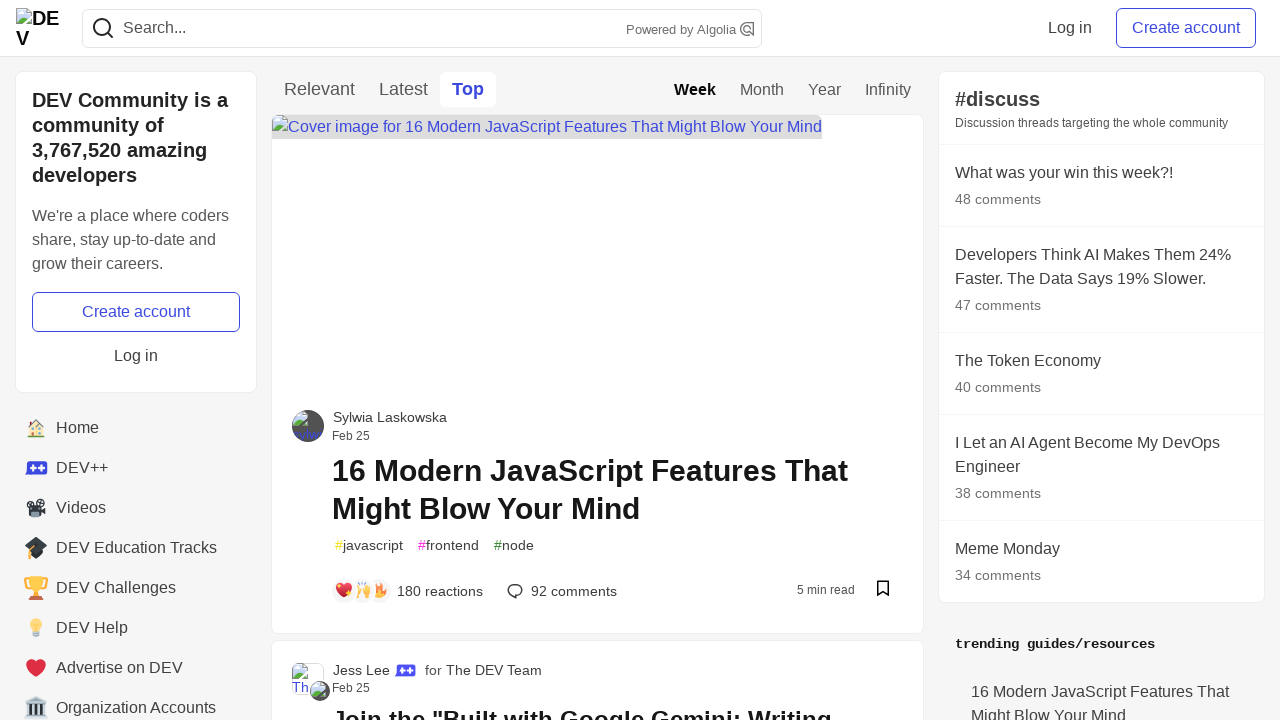

Clicked on the first post at (617, 490) on h2.crayons-story__title > a >> nth=0
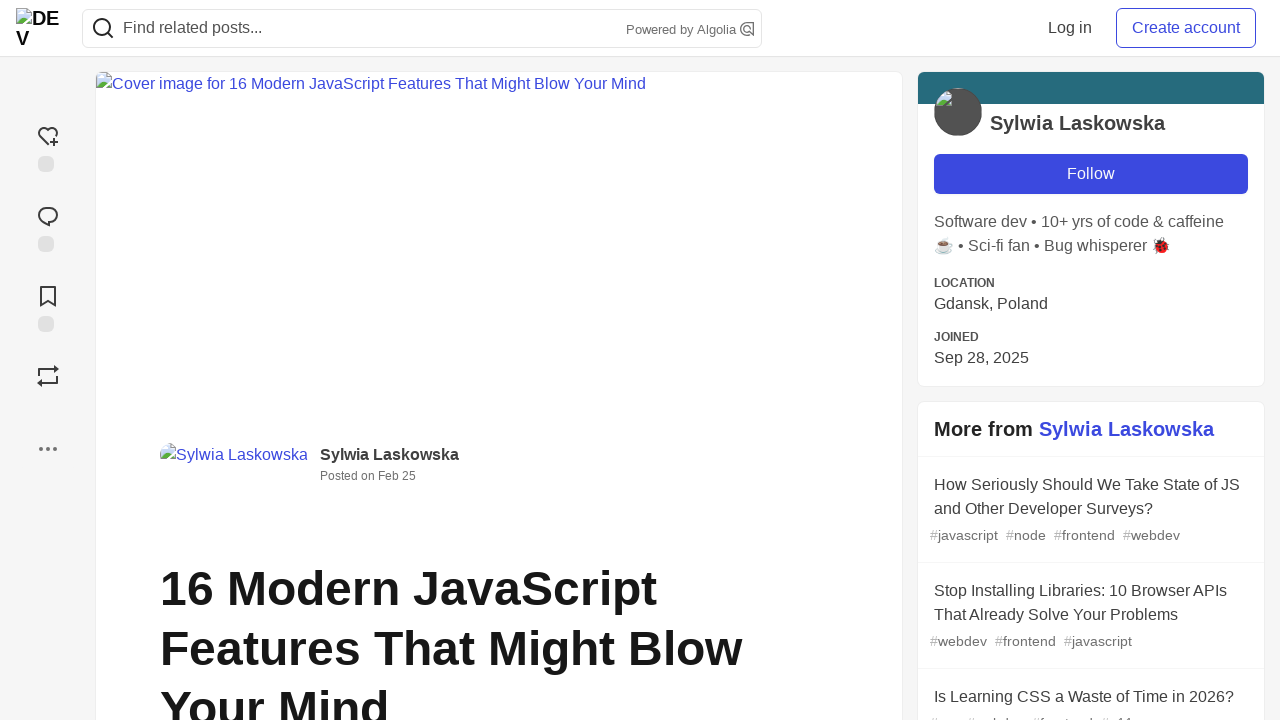

Navigated to post page at https://dev.to/sylwia-lask/16-modern-javascript-features-that-might-blow-your-mind-4h5e
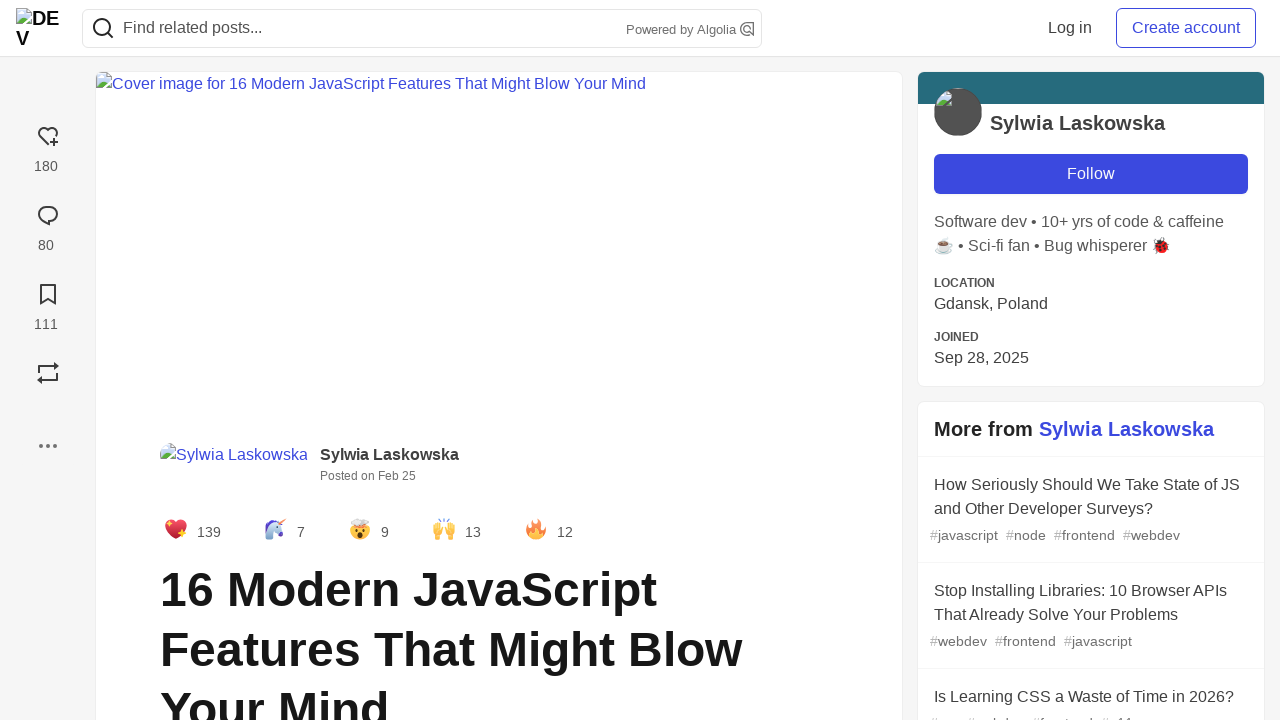

Located post title element on the post page
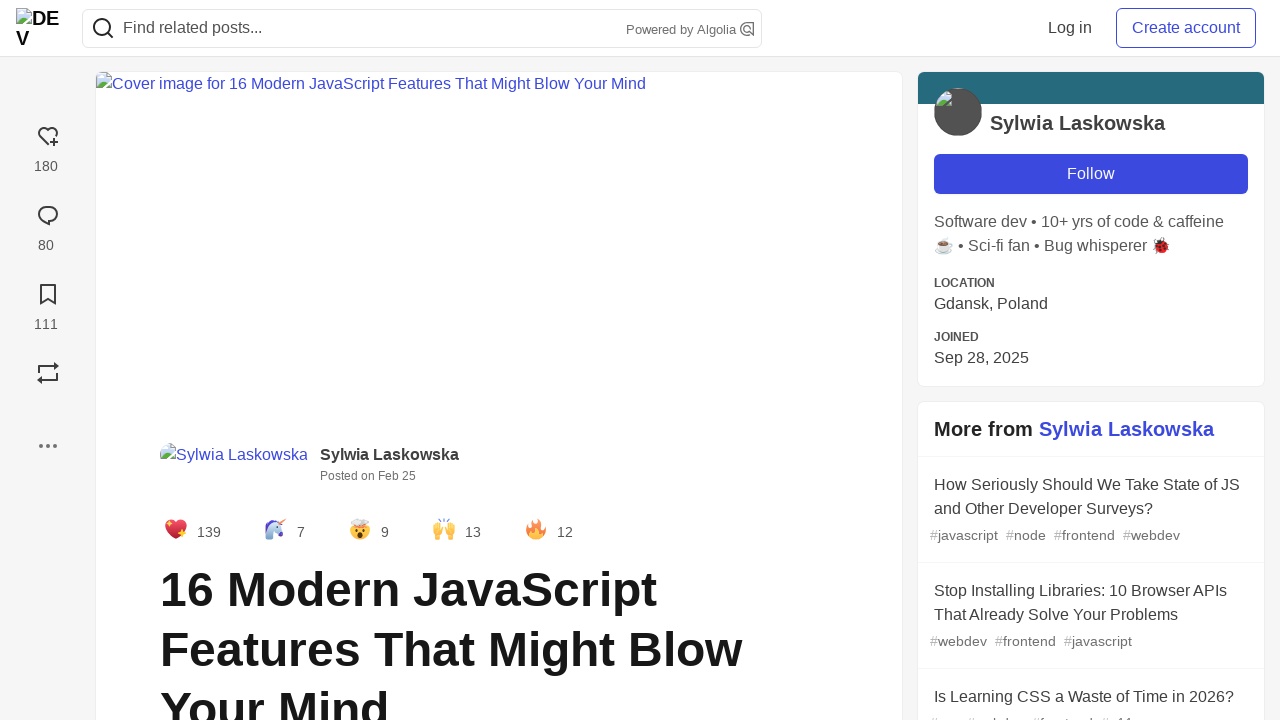

Post title element is visible and loaded
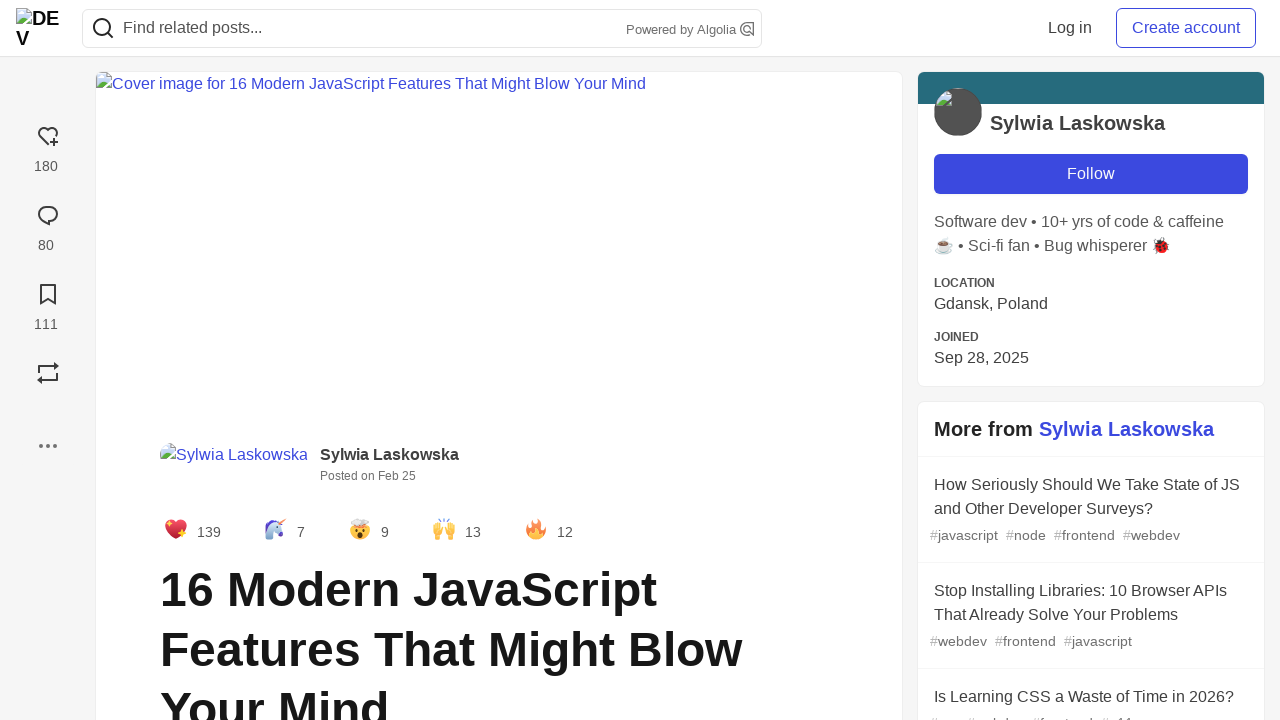

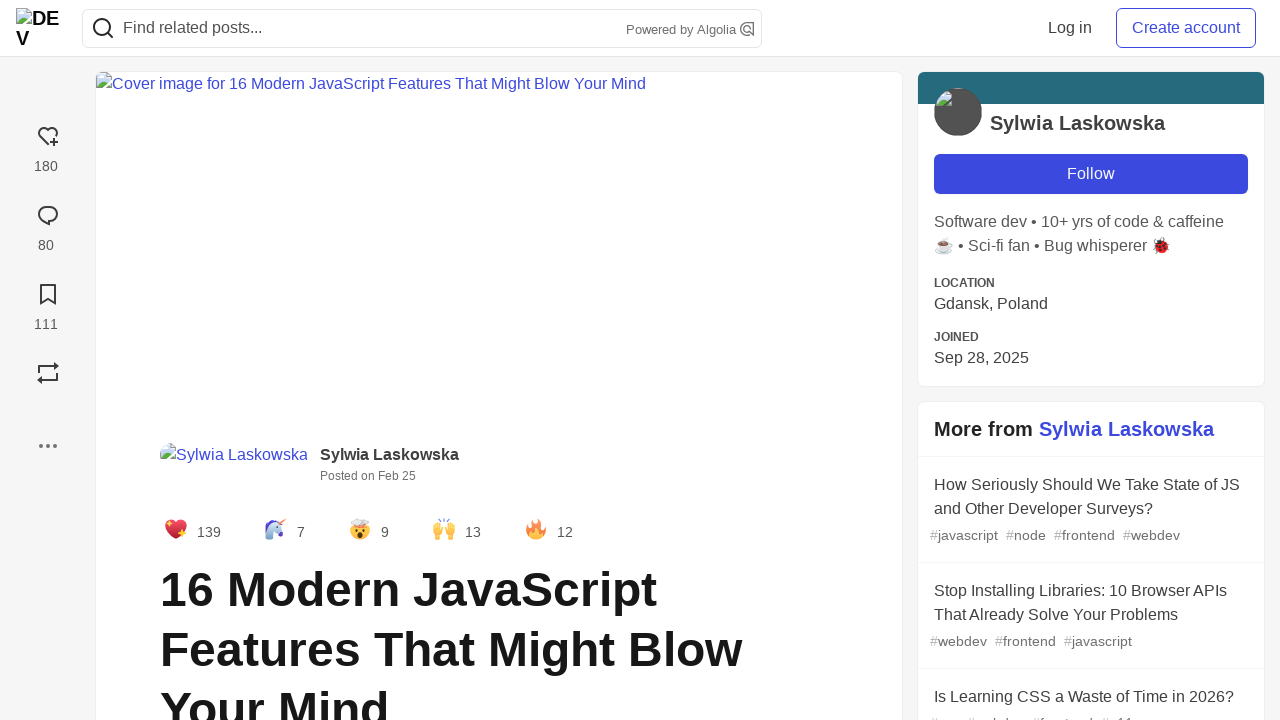